Tests right-click functionality on a button element to trigger a context menu on a jQuery contextMenu demo page

Starting URL: https://swisnl.github.io/jQuery-contextMenu/demo.html

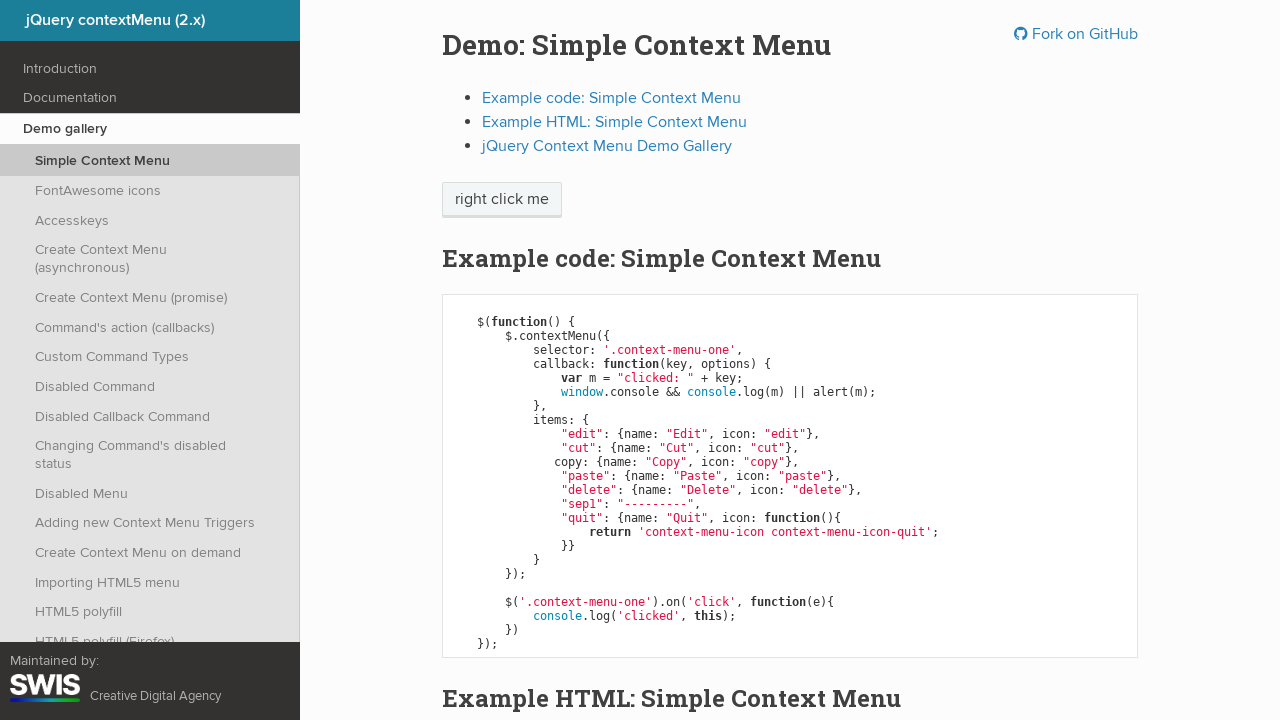

Located the right-click target button
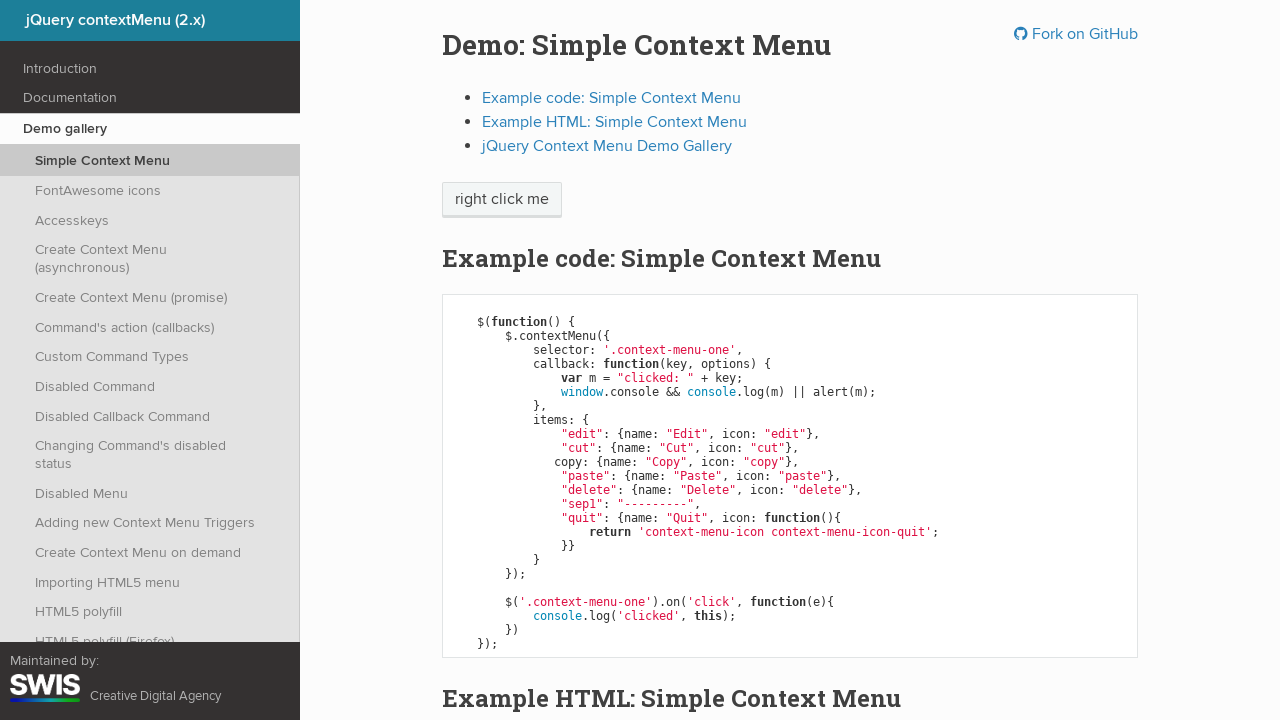

Right-clicked on the button to trigger context menu at (502, 200) on xpath=//span[normalize-space()="right click me"]
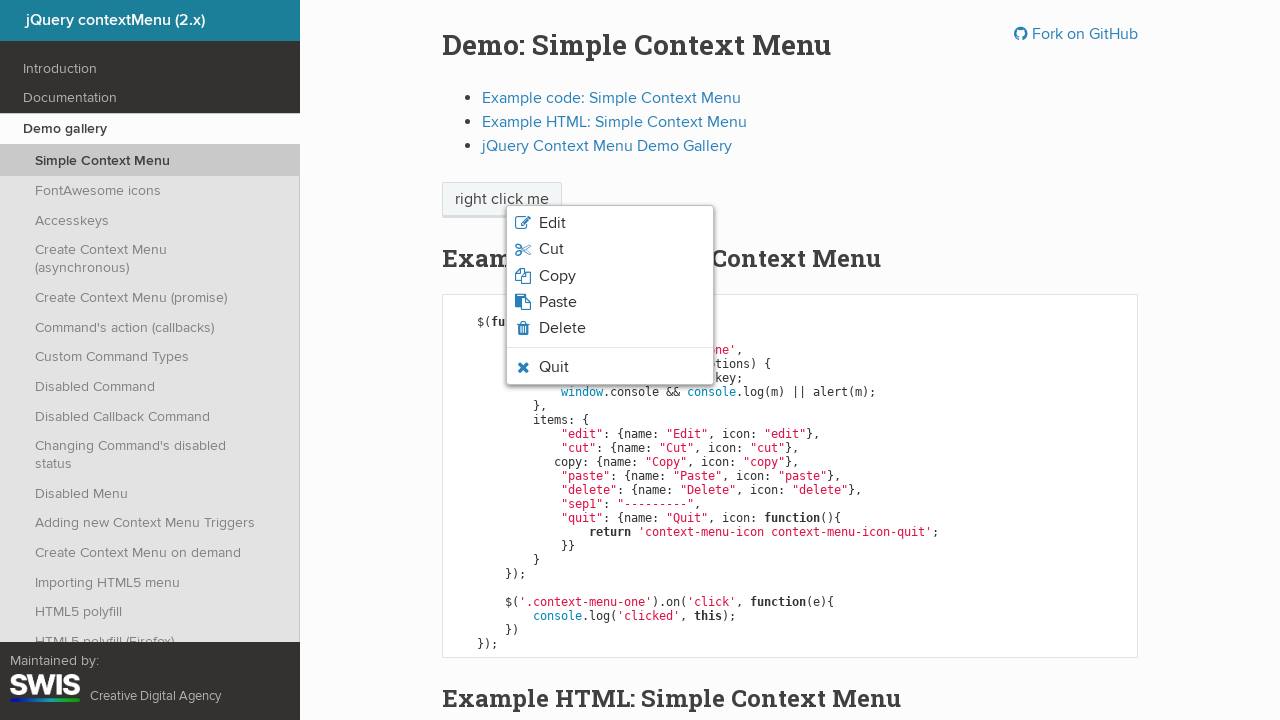

Context menu appeared after right-click
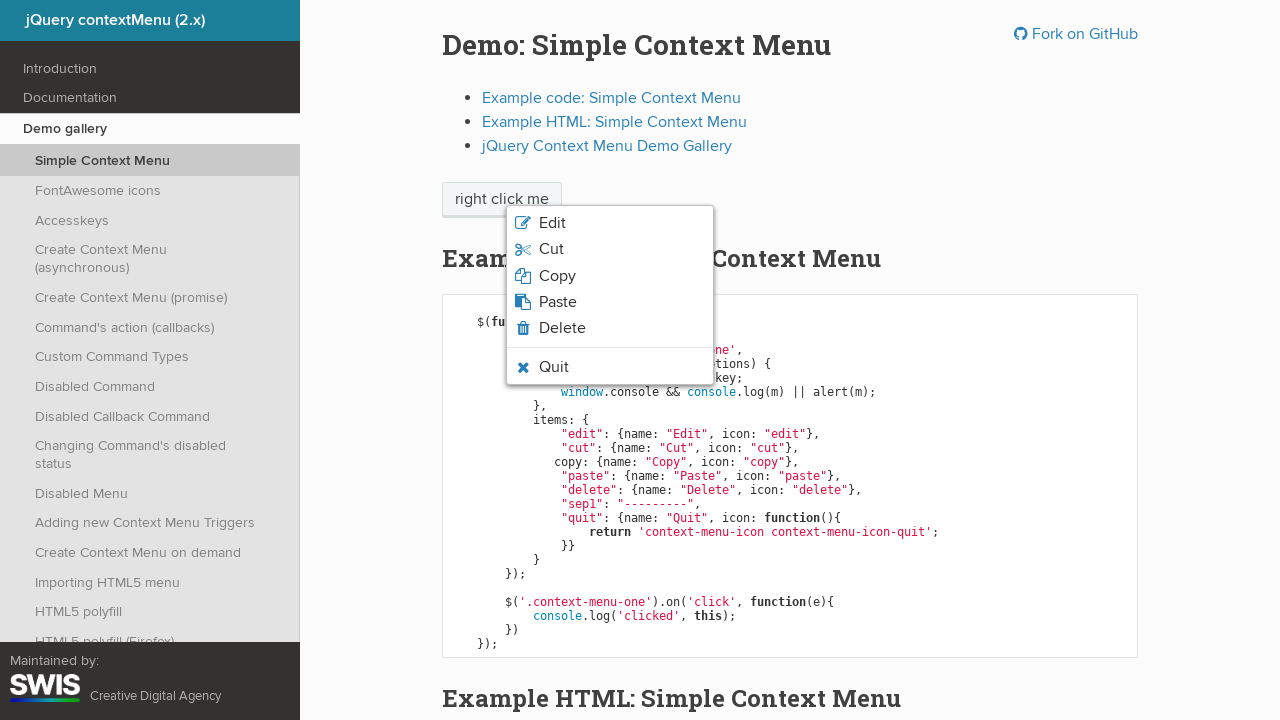

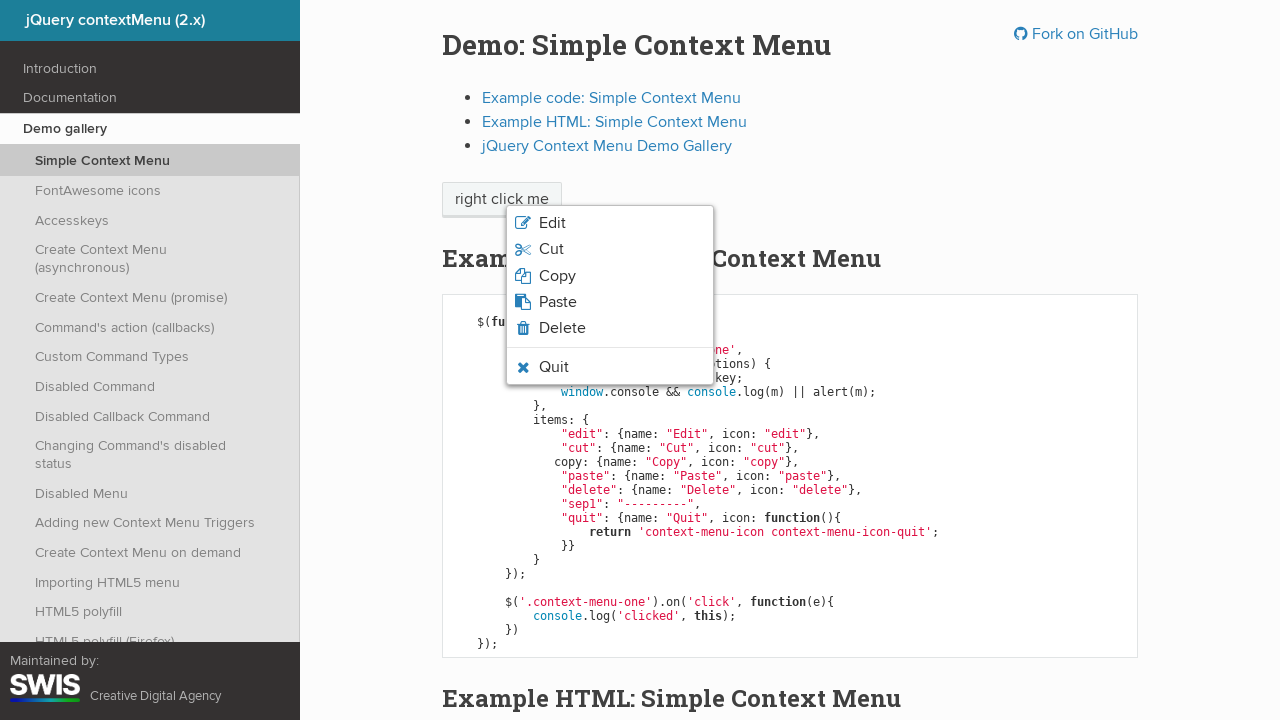